Tests finding a link by partial text (calculated from a mathematical expression), clicking it, then filling out a form with personal information fields including first name, last name, city, and country

Starting URL: http://suninjuly.github.io/find_link_text

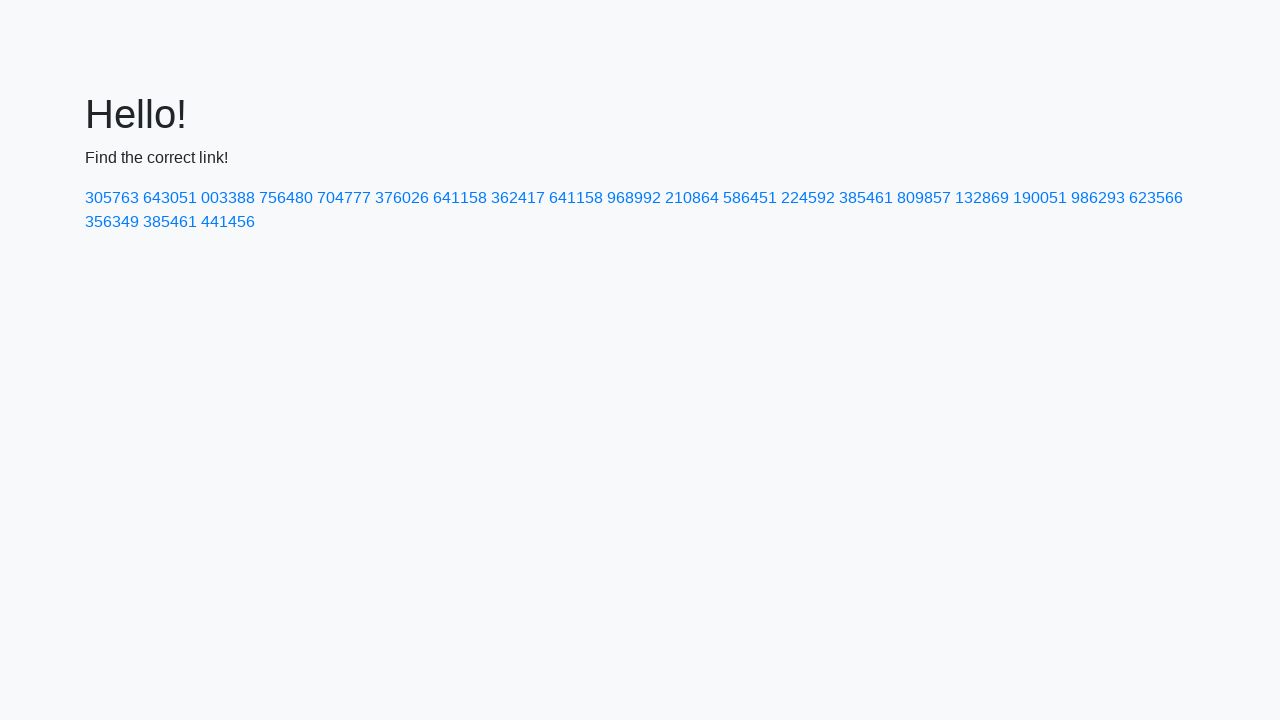

Calculated link text value: 224592
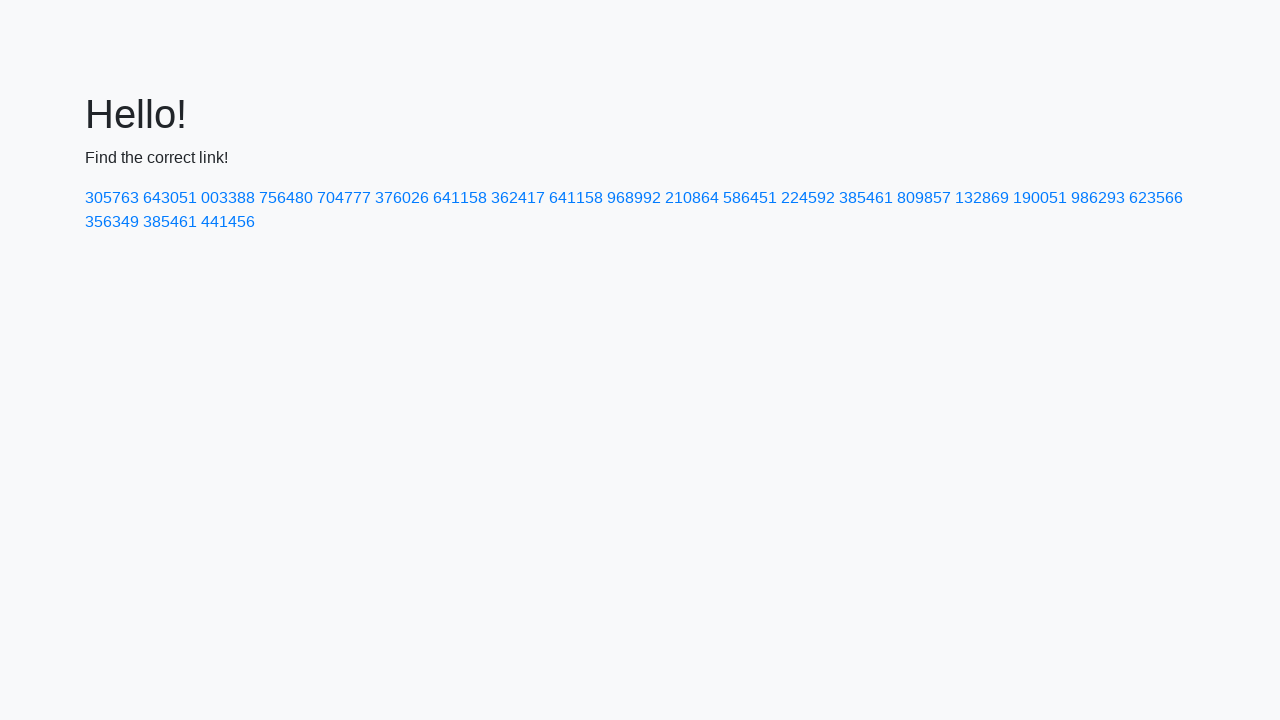

Clicked link containing calculated value '224592' at (808, 198) on a:has-text('224592')
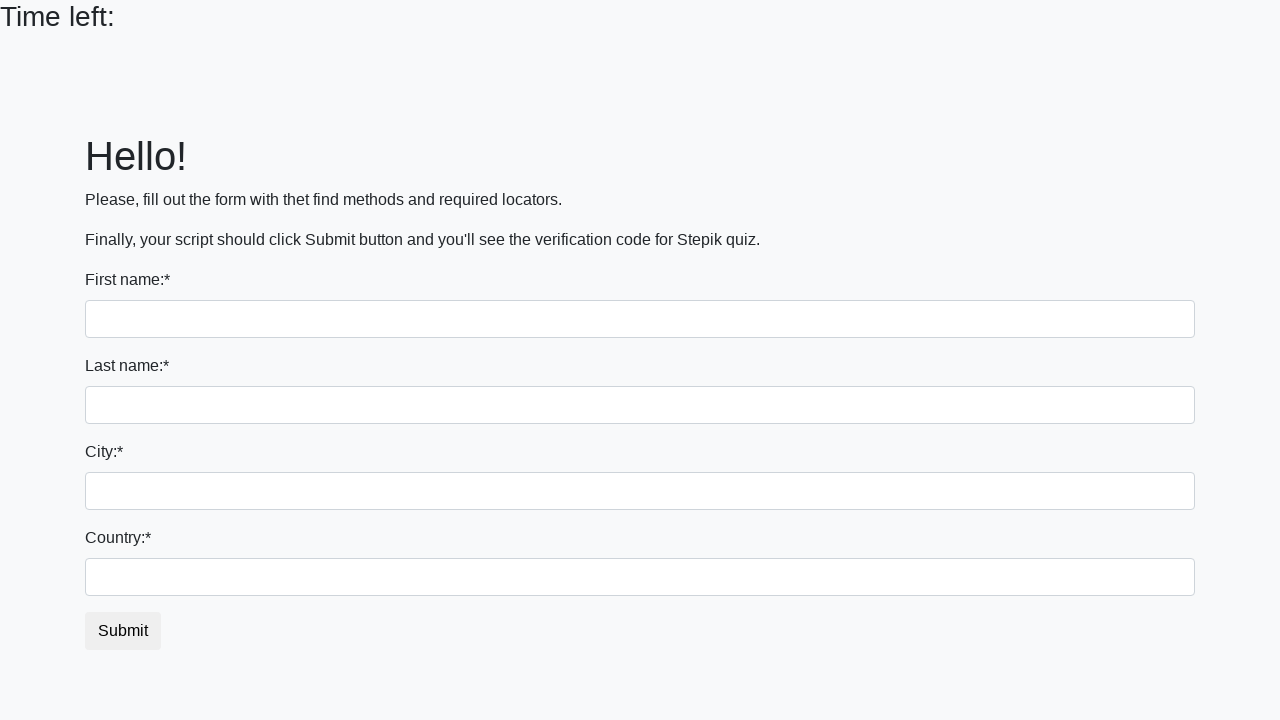

Filled first name field with 'Ivan' on input
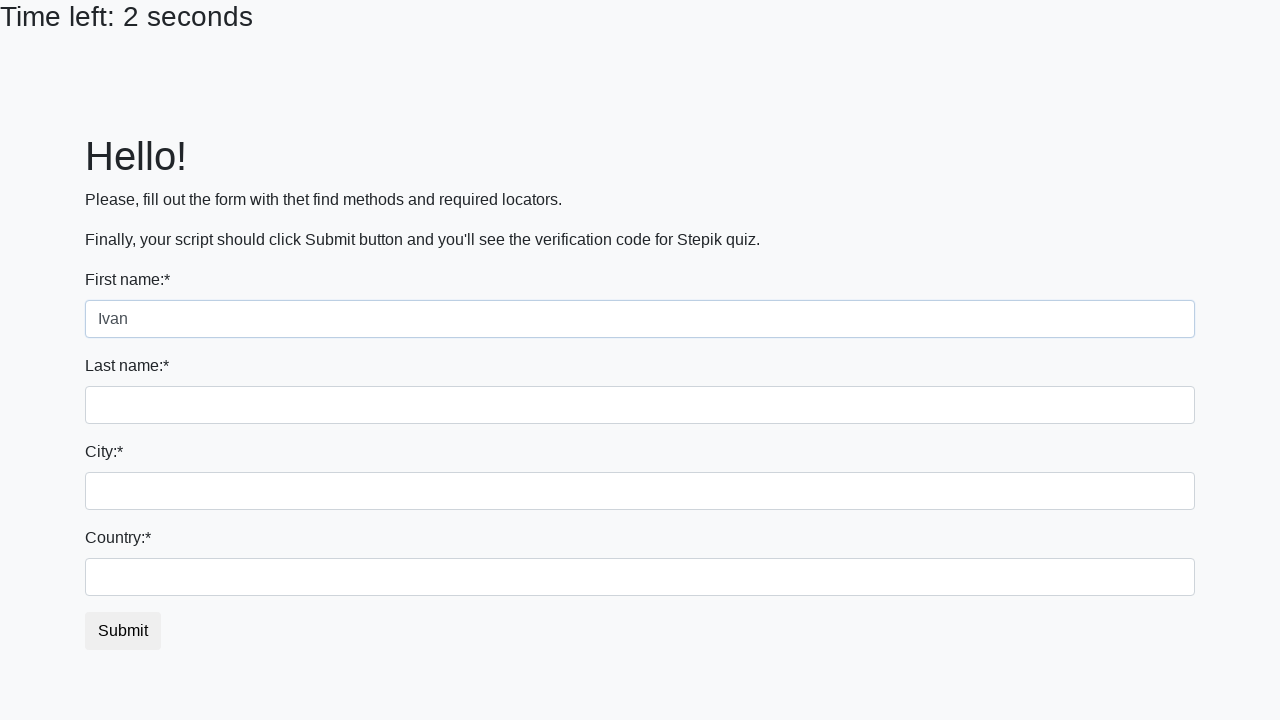

Filled last name field with 'Petrov' on input[name='last_name']
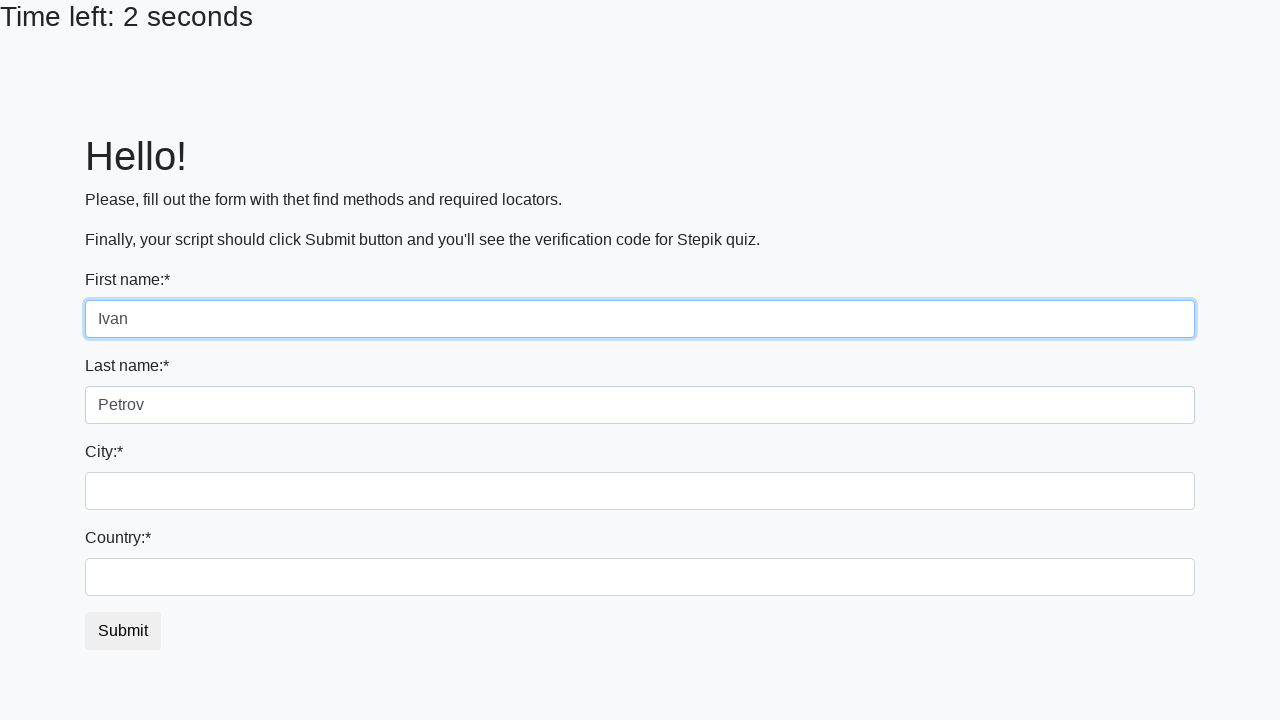

Filled city field with 'Smolensk' on .city
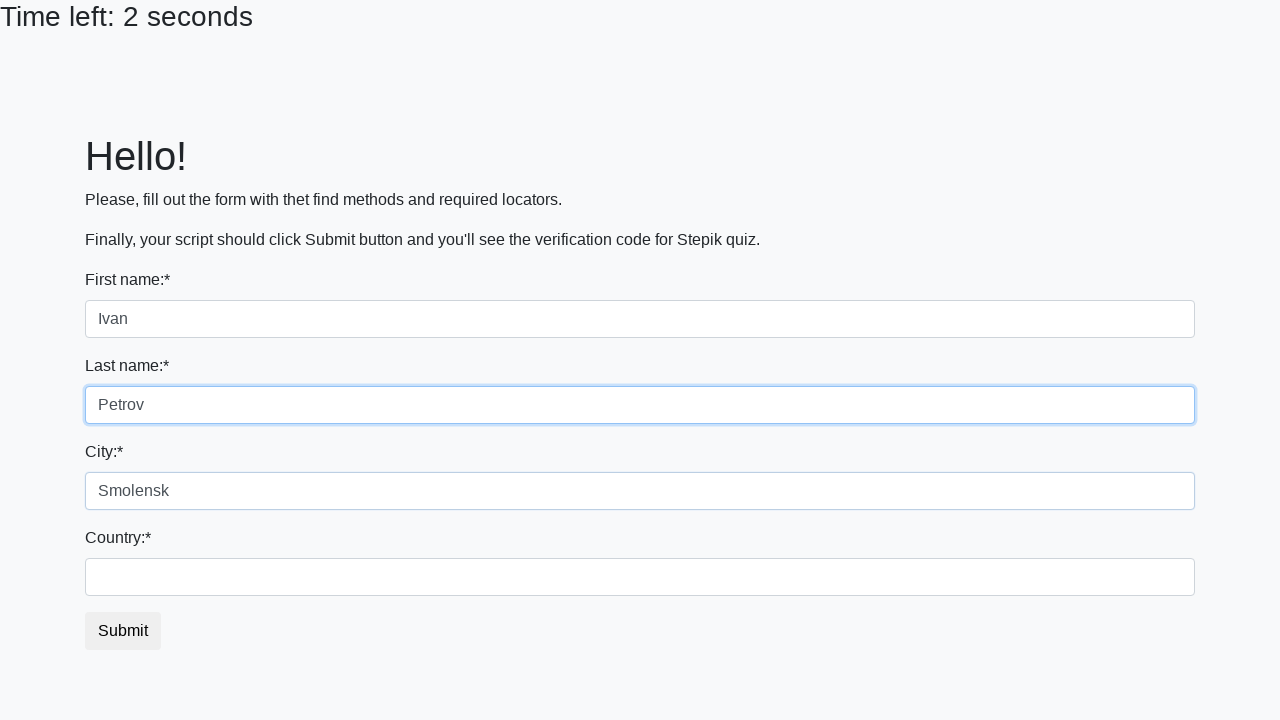

Filled country field with 'Russia' on #country
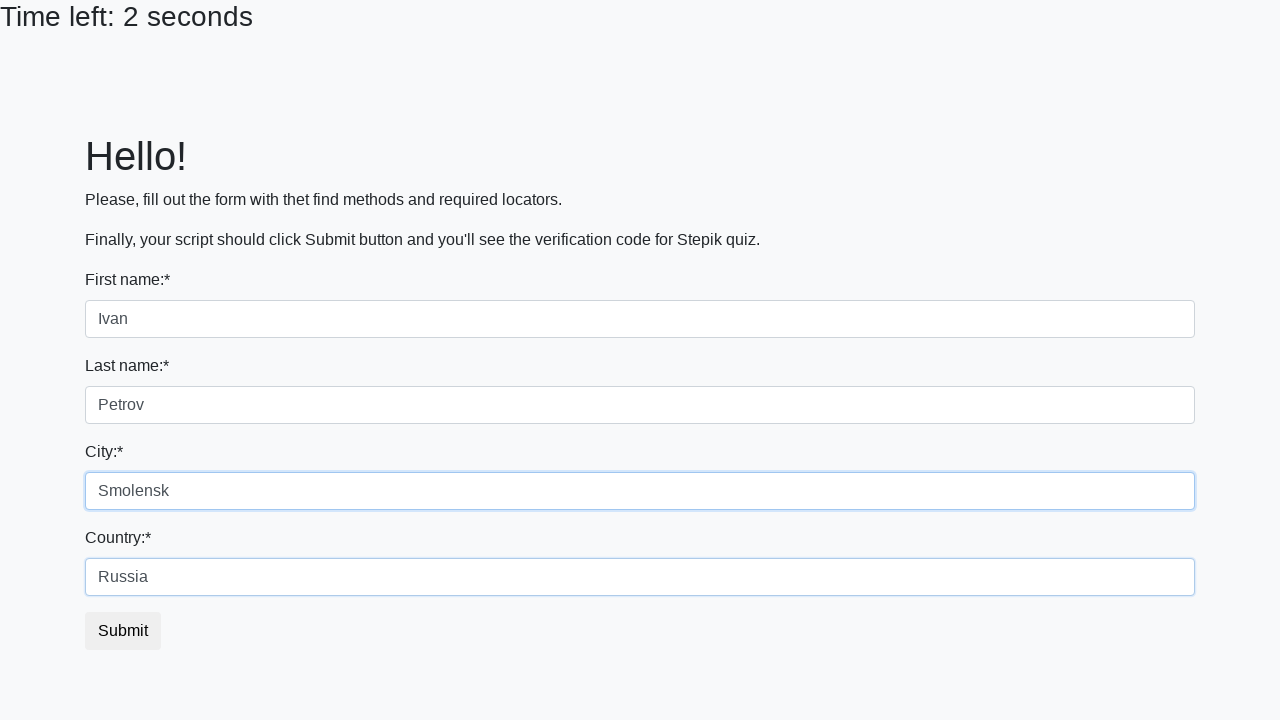

Clicked submit button to complete form at (123, 631) on button.btn
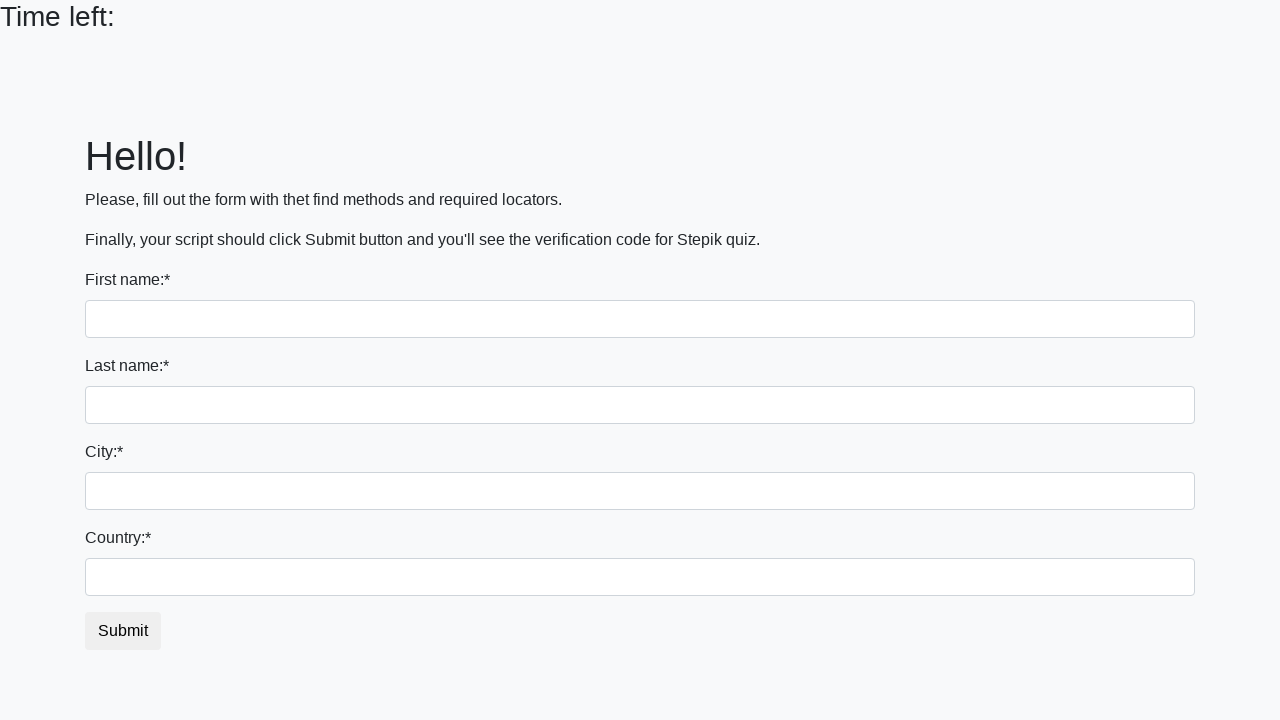

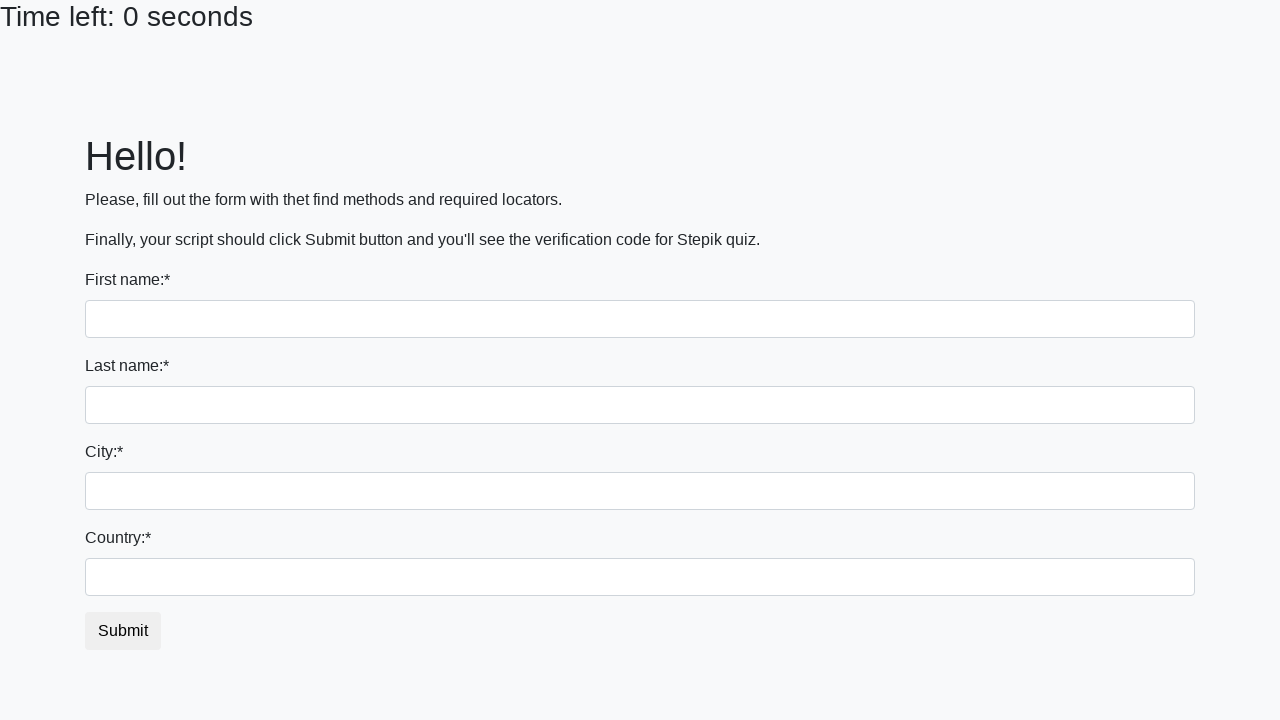